Automates a typing test by starting the test, pressing space to begin, and then typing the displayed sentences character by character

Starting URL: https://www.e-typing.ne.jp/roma/check/

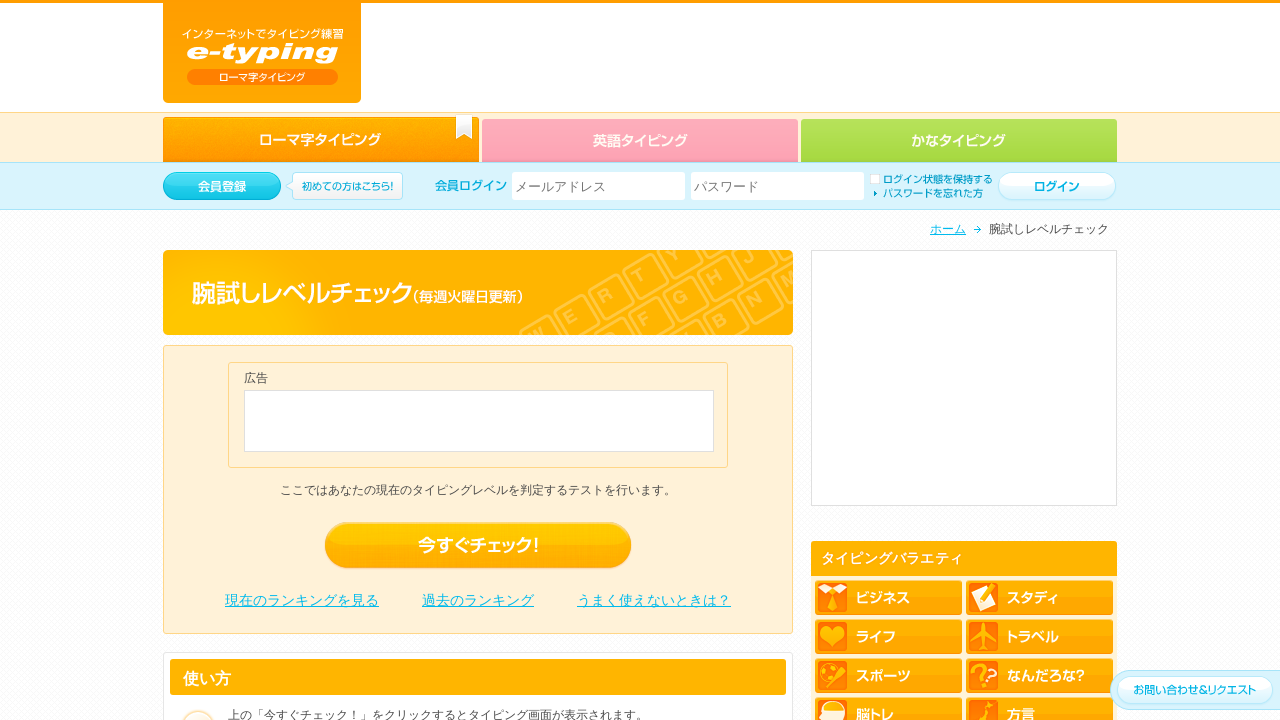

Clicked the level check button at (478, 546) on #level_check_btn
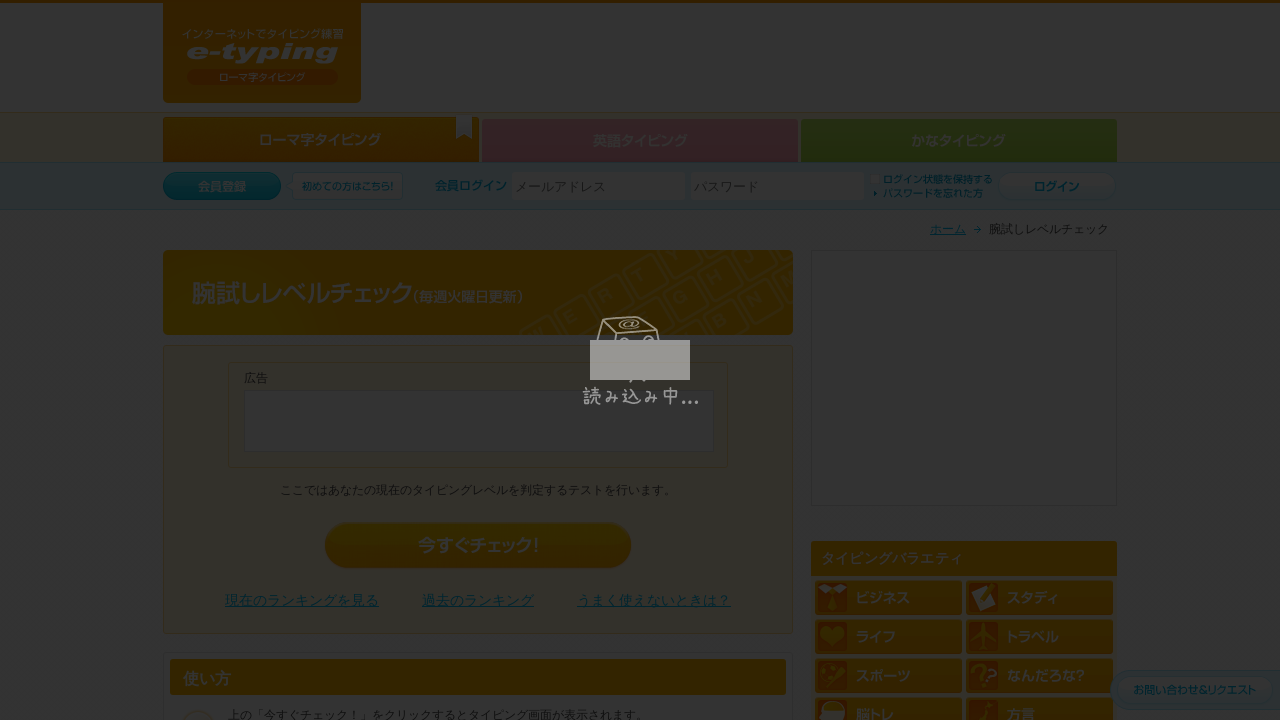

Waited for typing content iframe to load
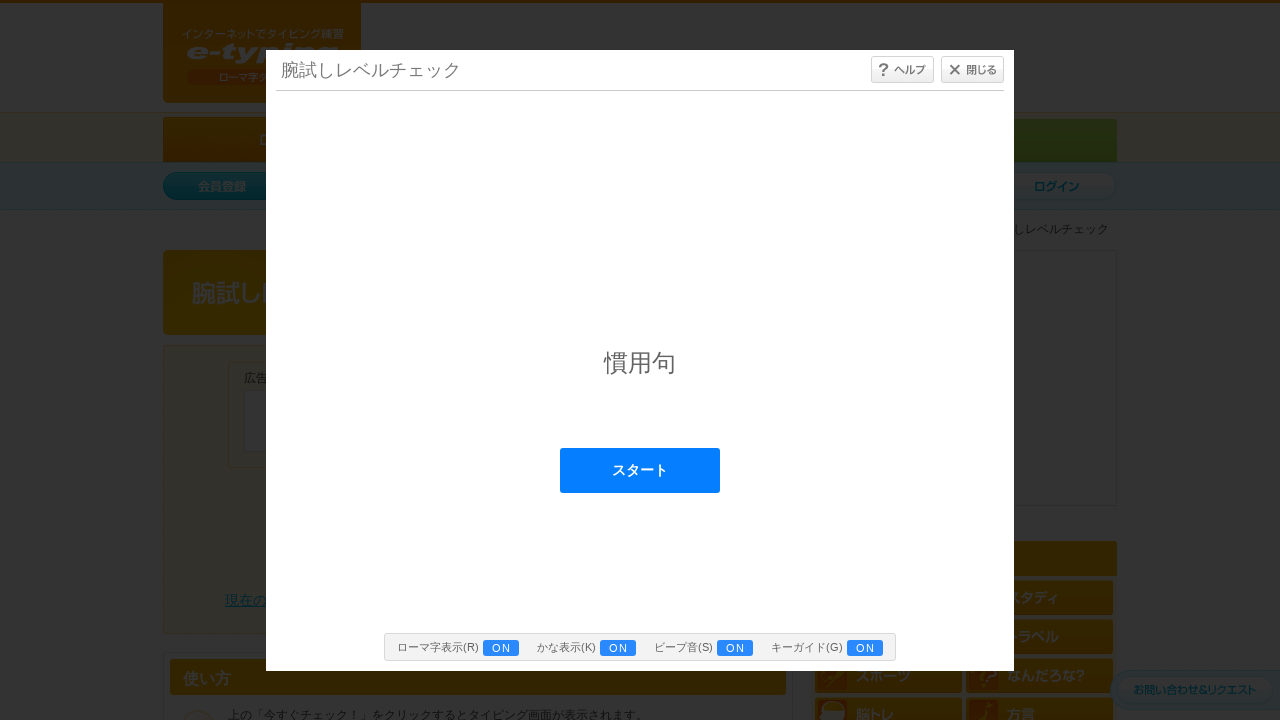

Located typing content iframe
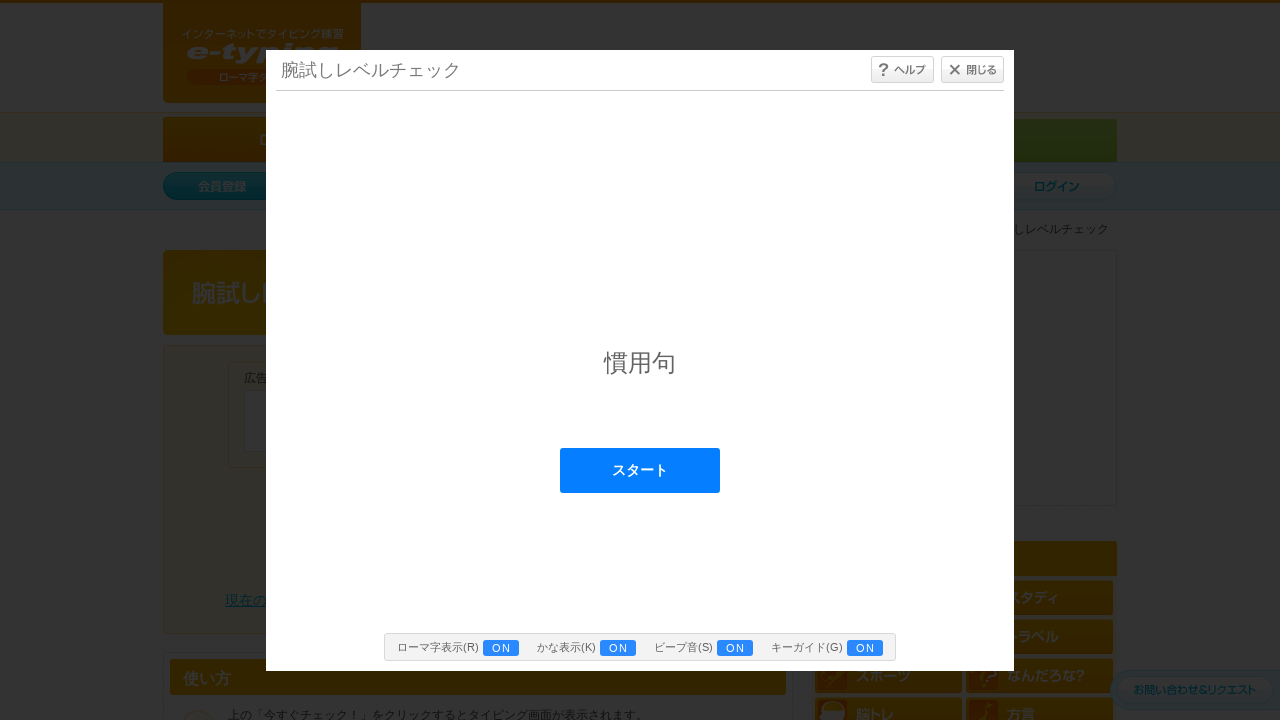

Clicked start button inside iframe at (640, 470) on #typing_content >> internal:control=enter-frame >> #start_btn
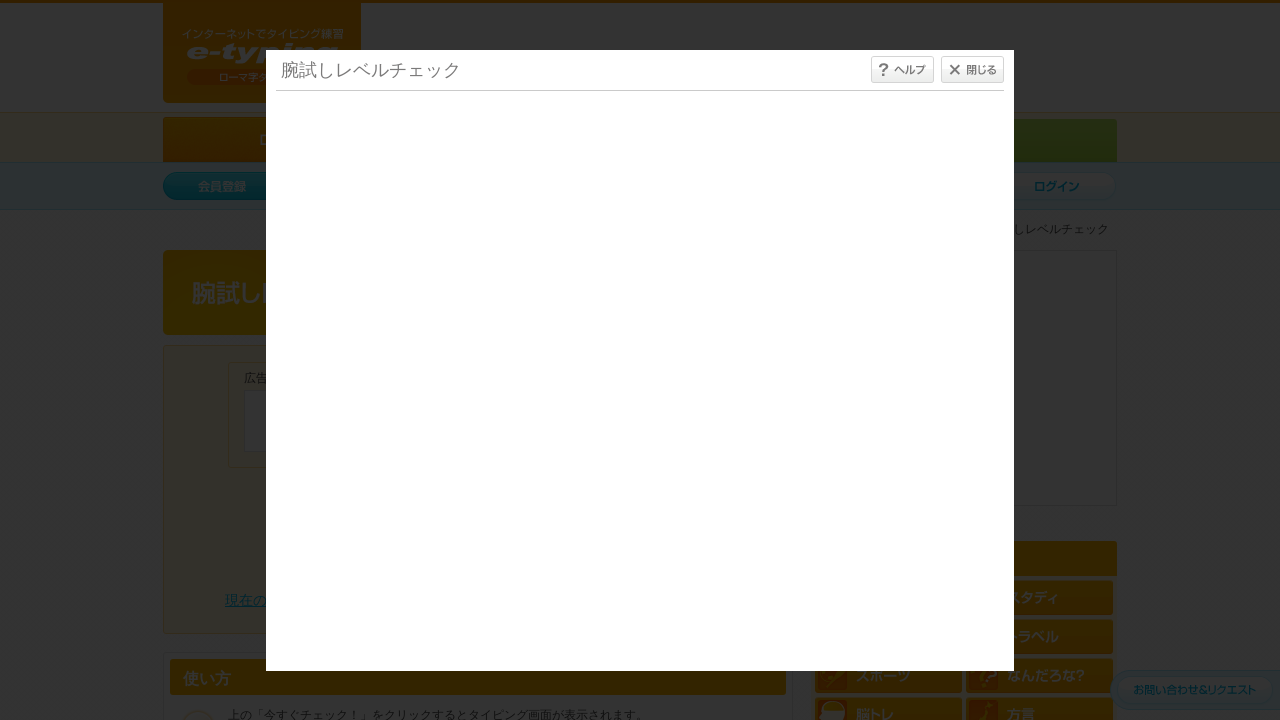

Waited for test to initialize
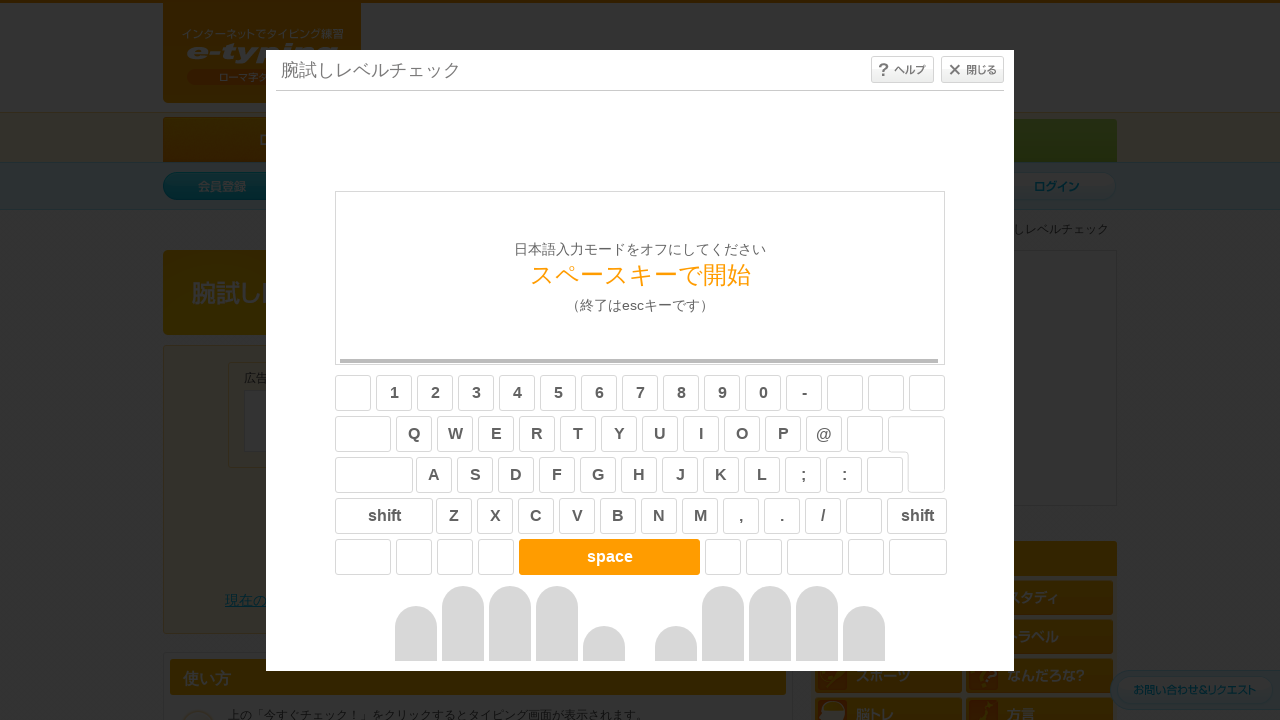

Pressed space to begin typing test
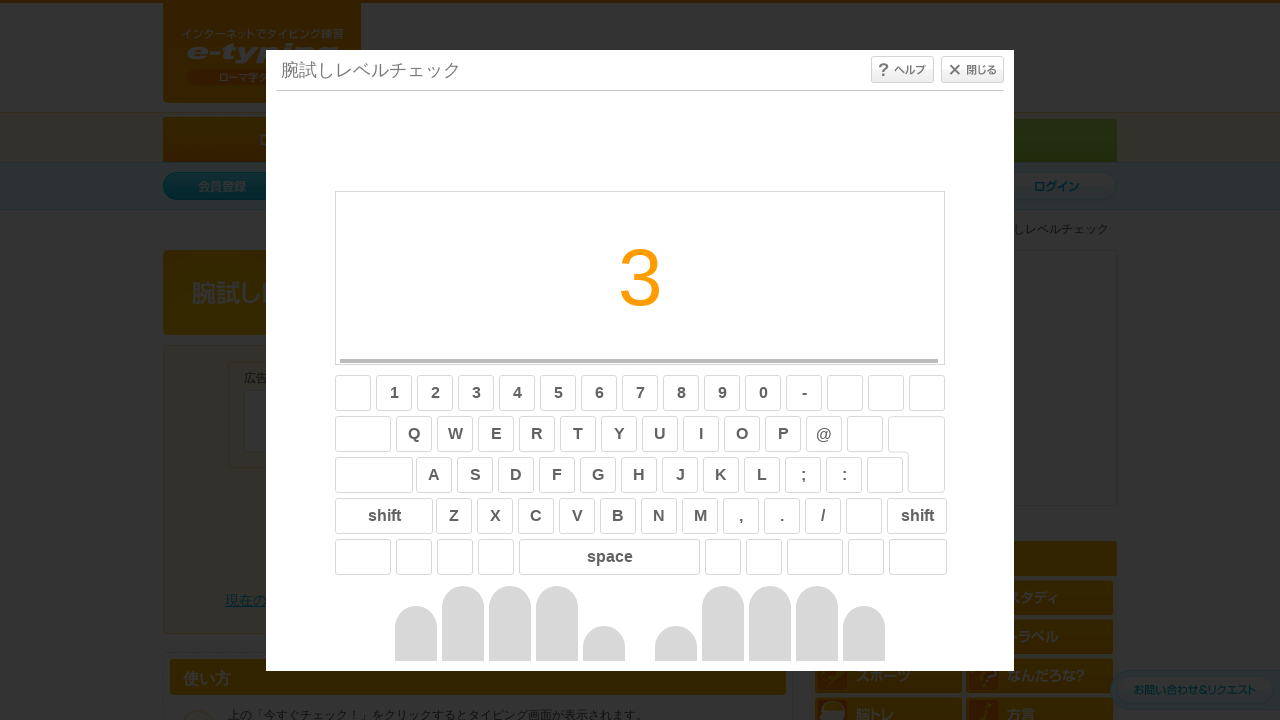

Waited for sentence to appear
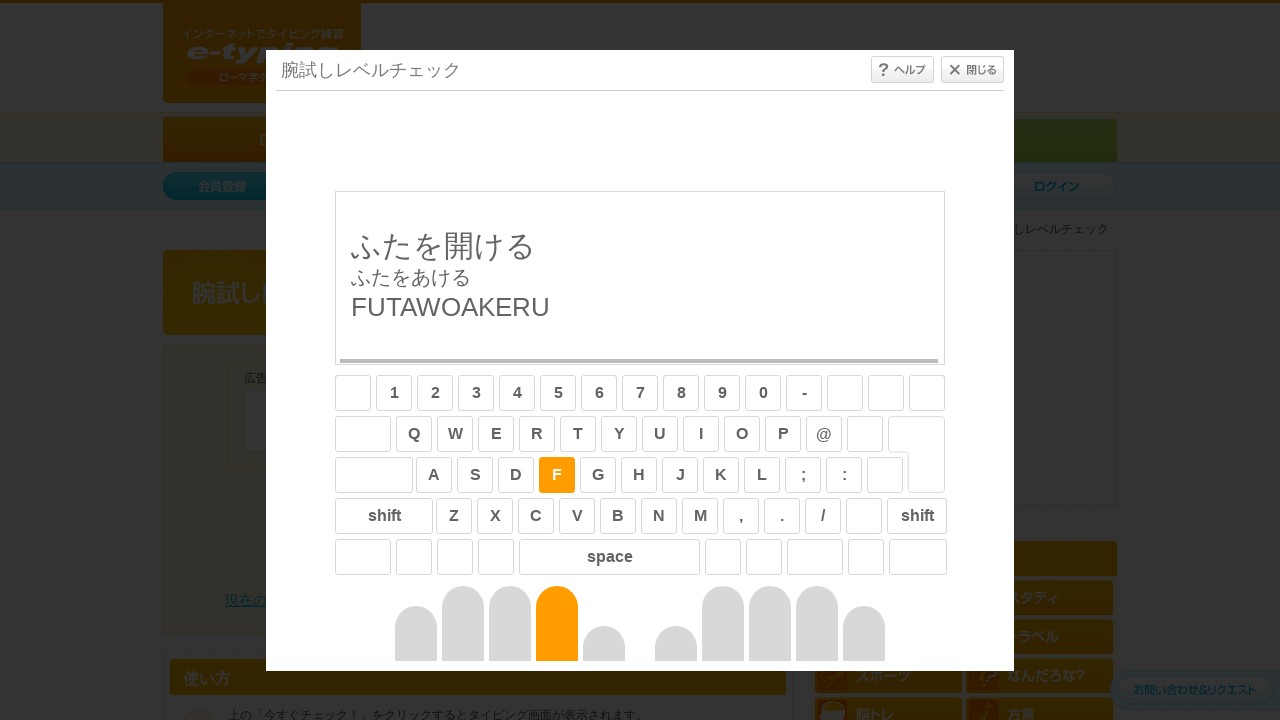

Retrieved sentence text: 'FUTAWOAKERU'
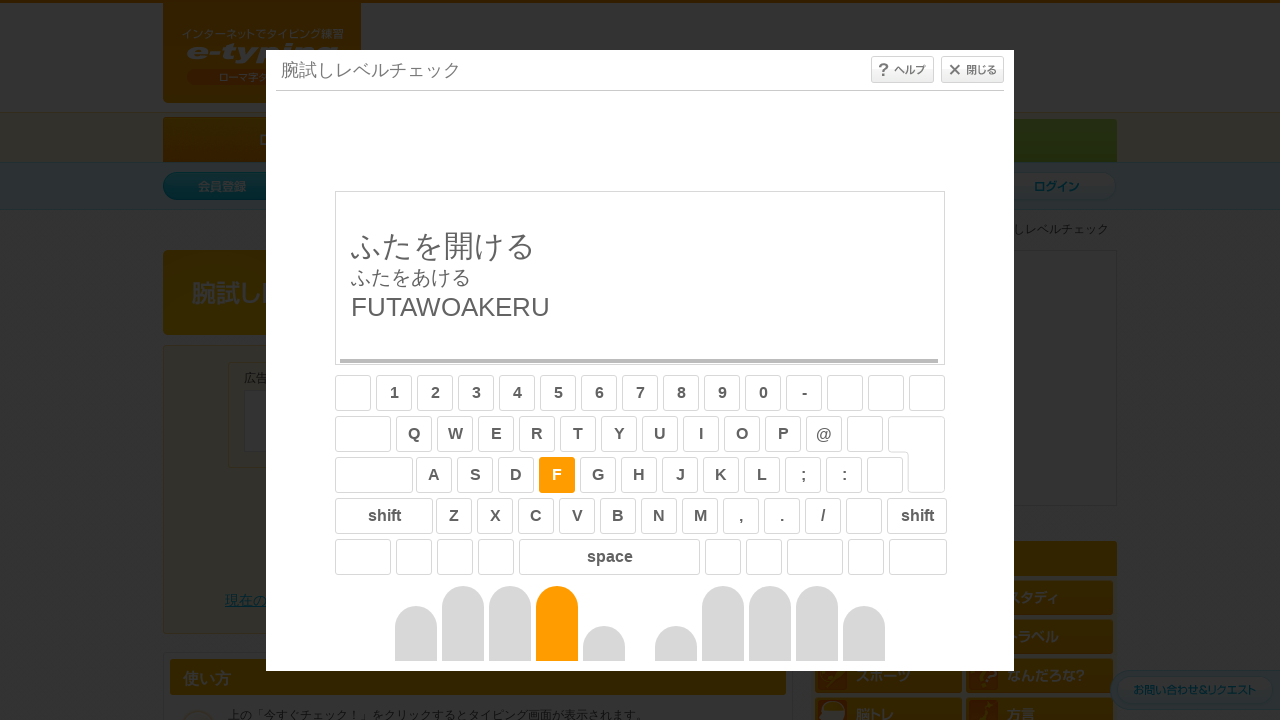

Typed character: 'f'
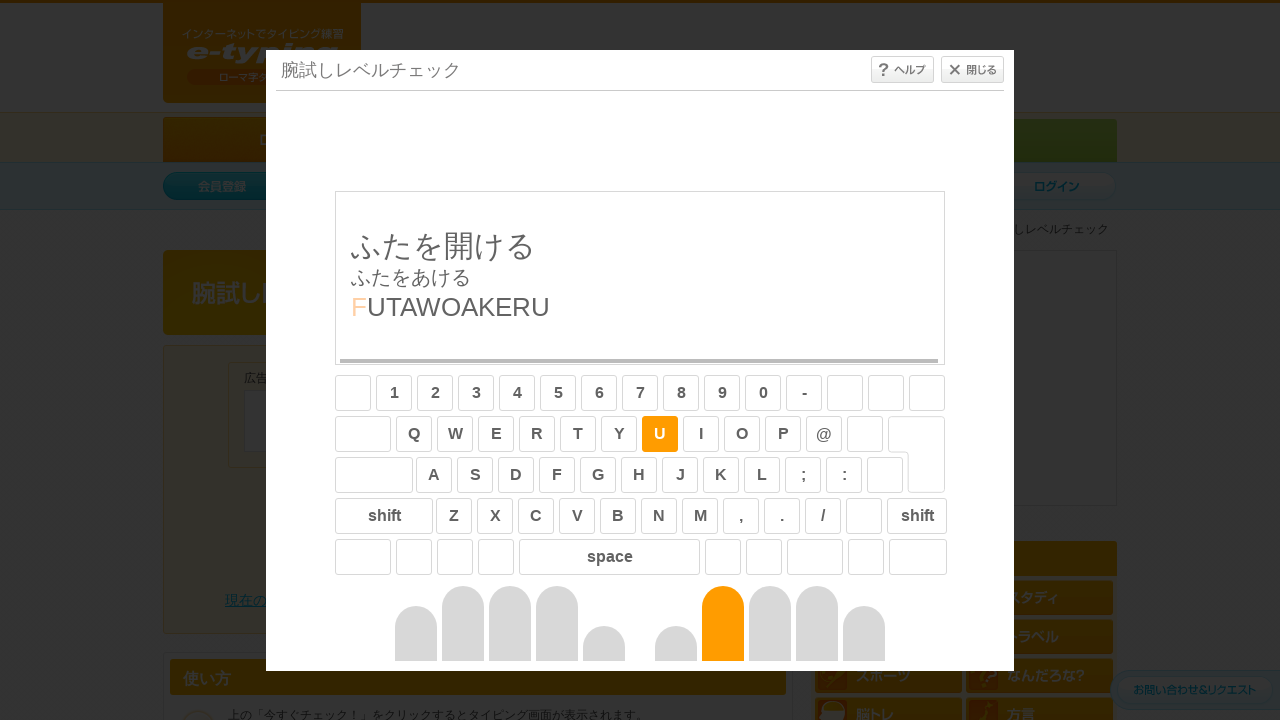

Typed character: 'u'
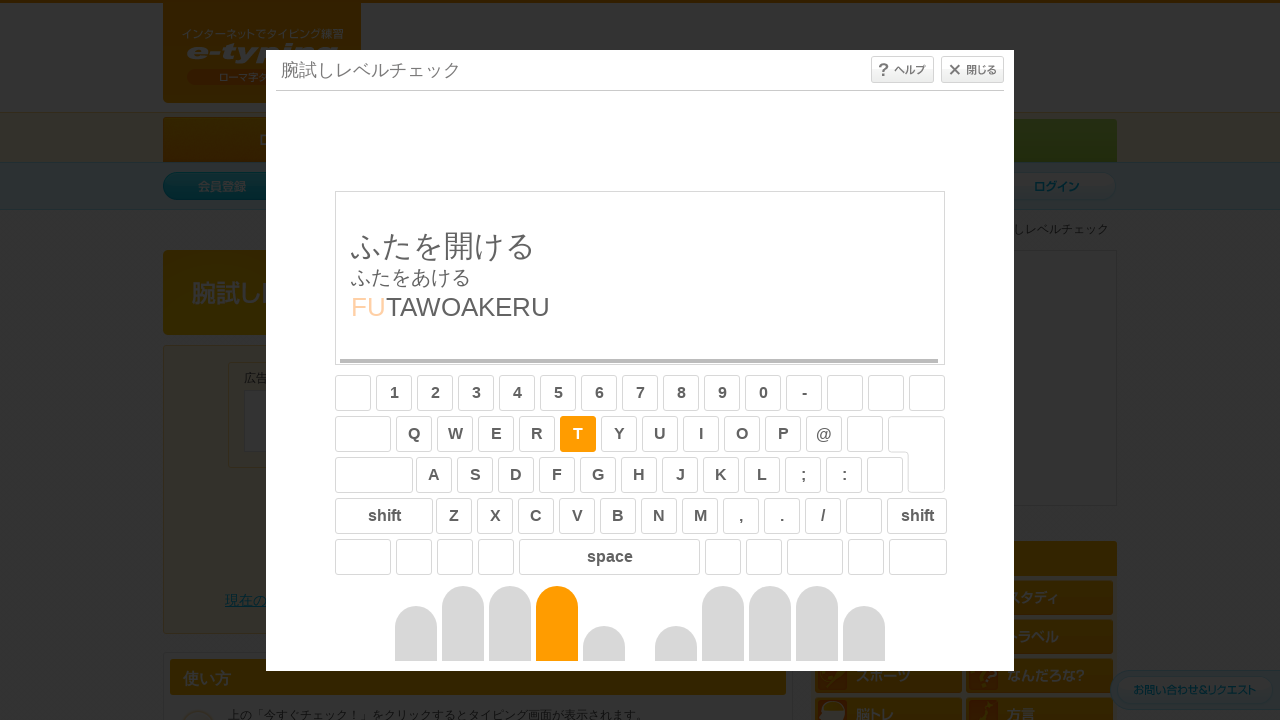

Typed character: 't'
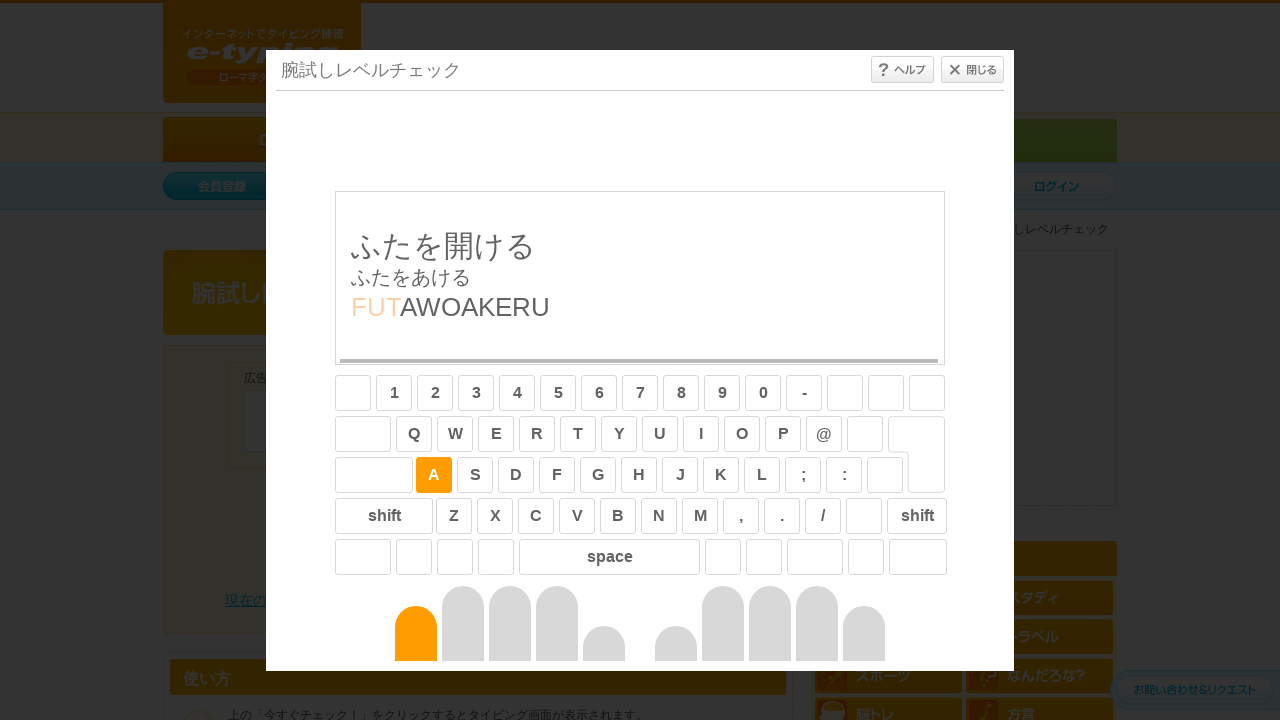

Typed character: 'a'
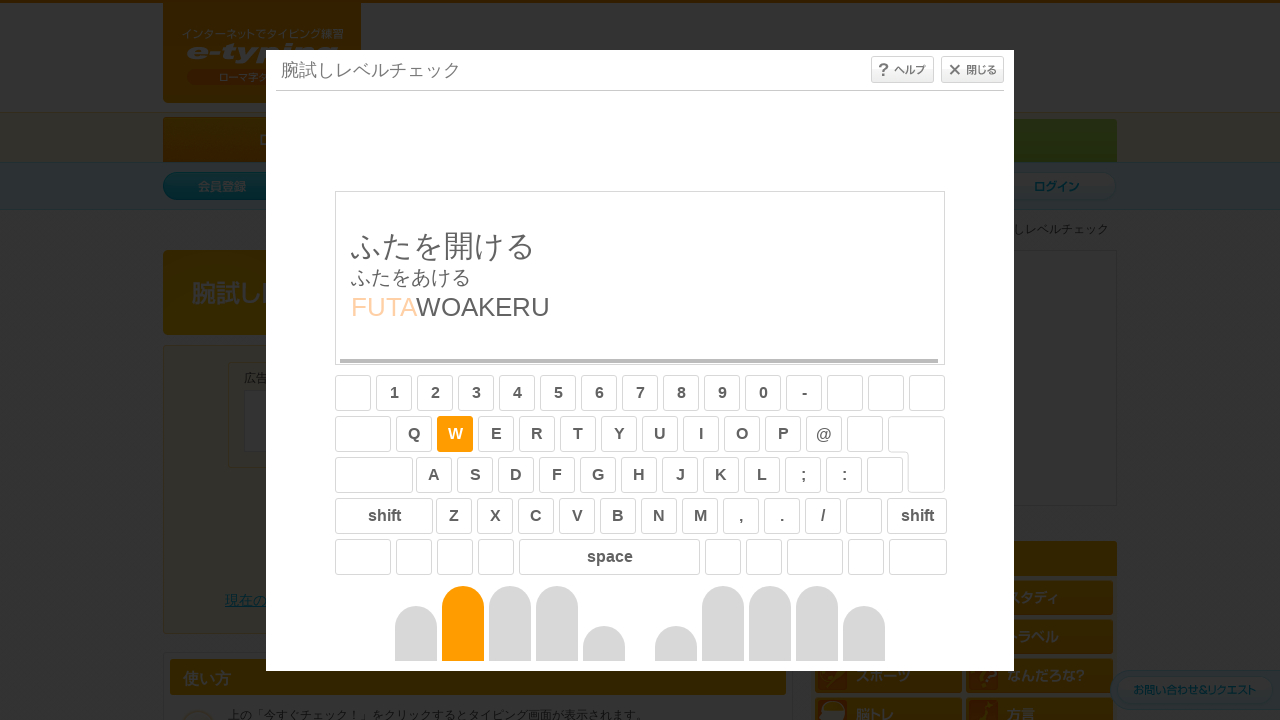

Typed character: 'w'
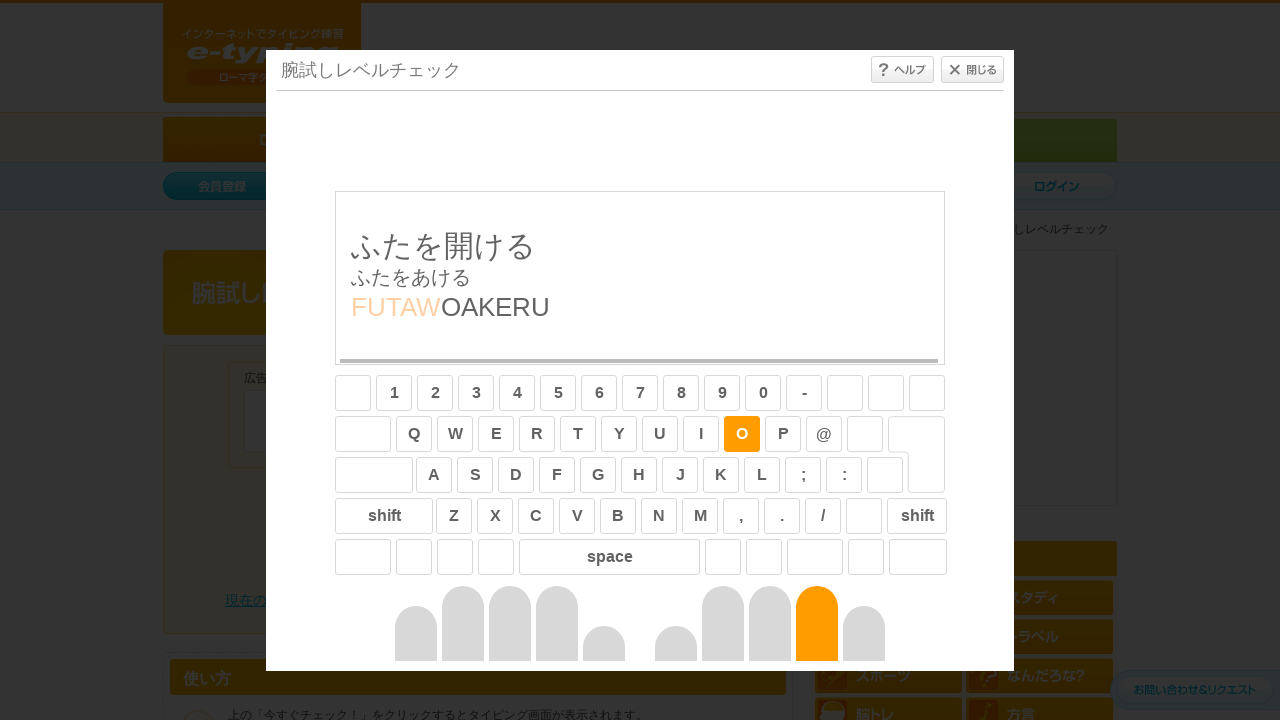

Typed character: 'o'
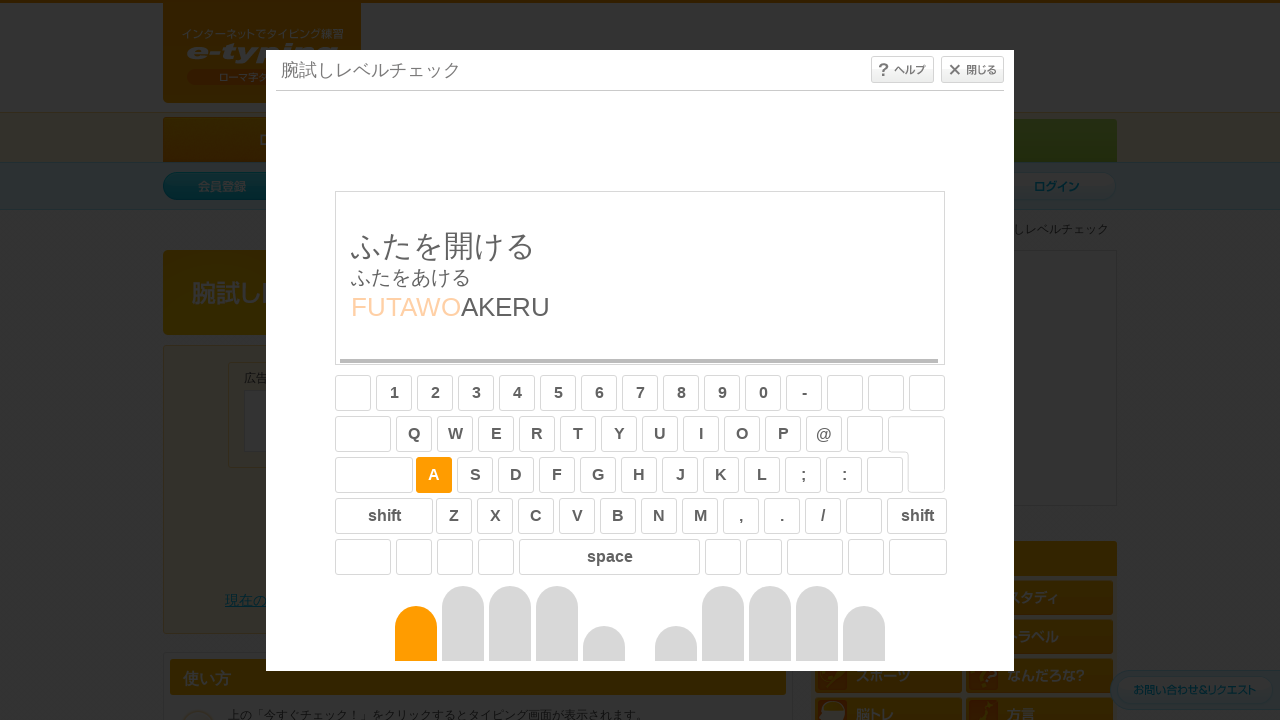

Typed character: 'a'
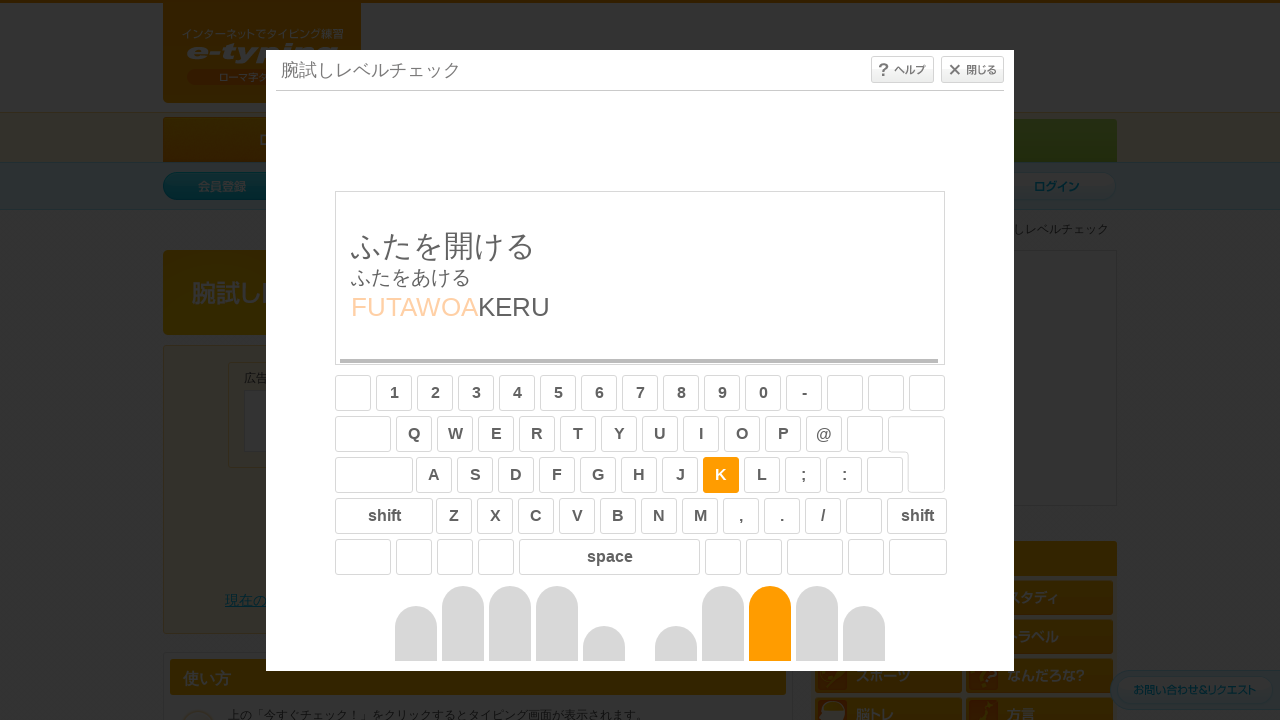

Typed character: 'k'
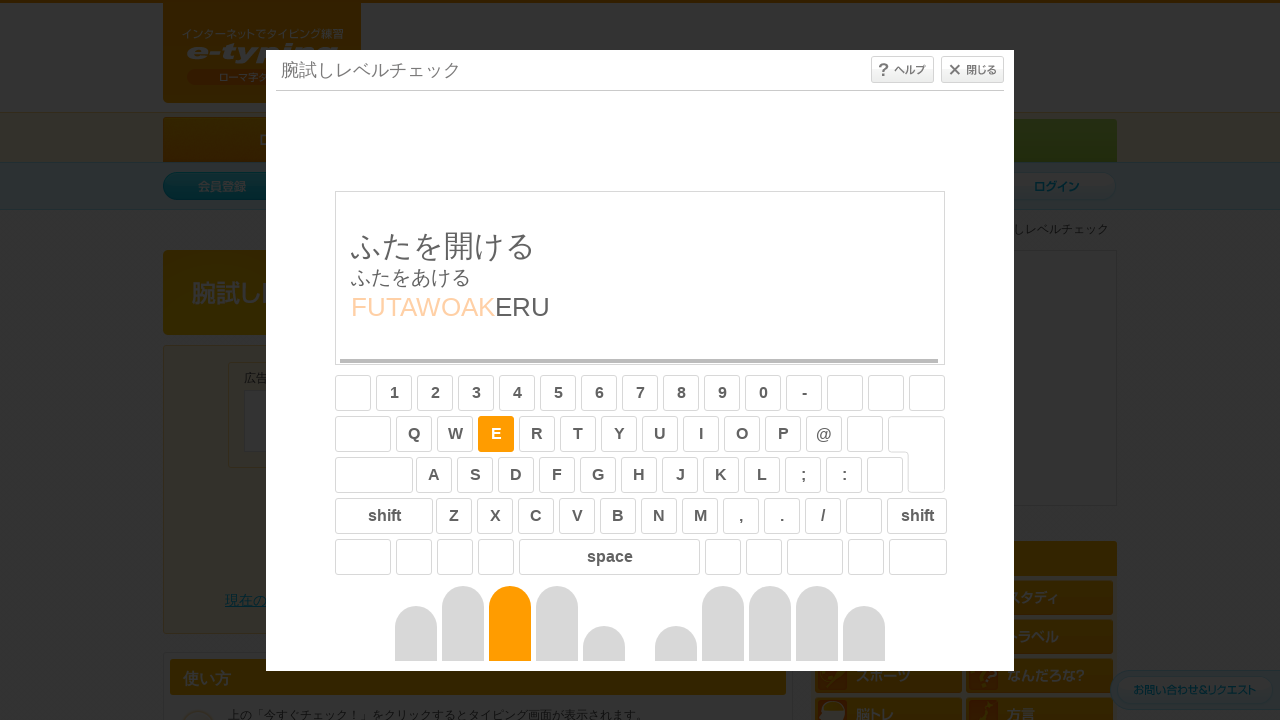

Typed character: 'e'
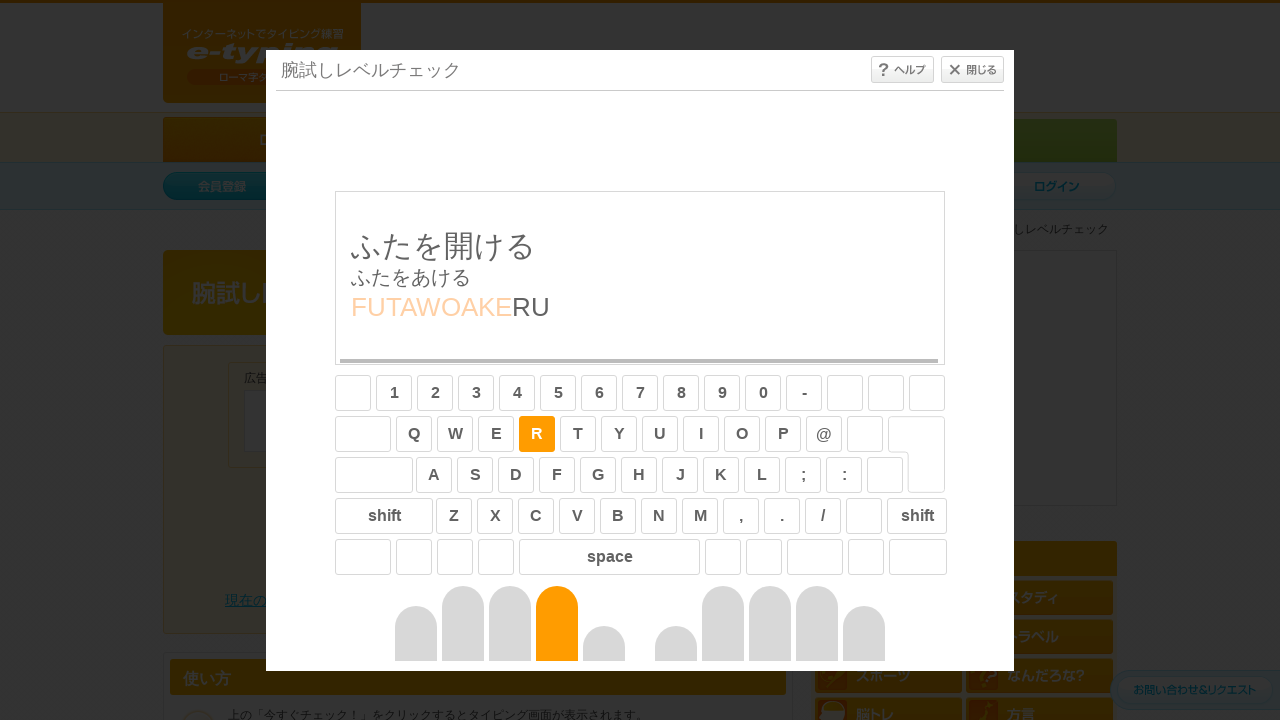

Typed character: 'r'
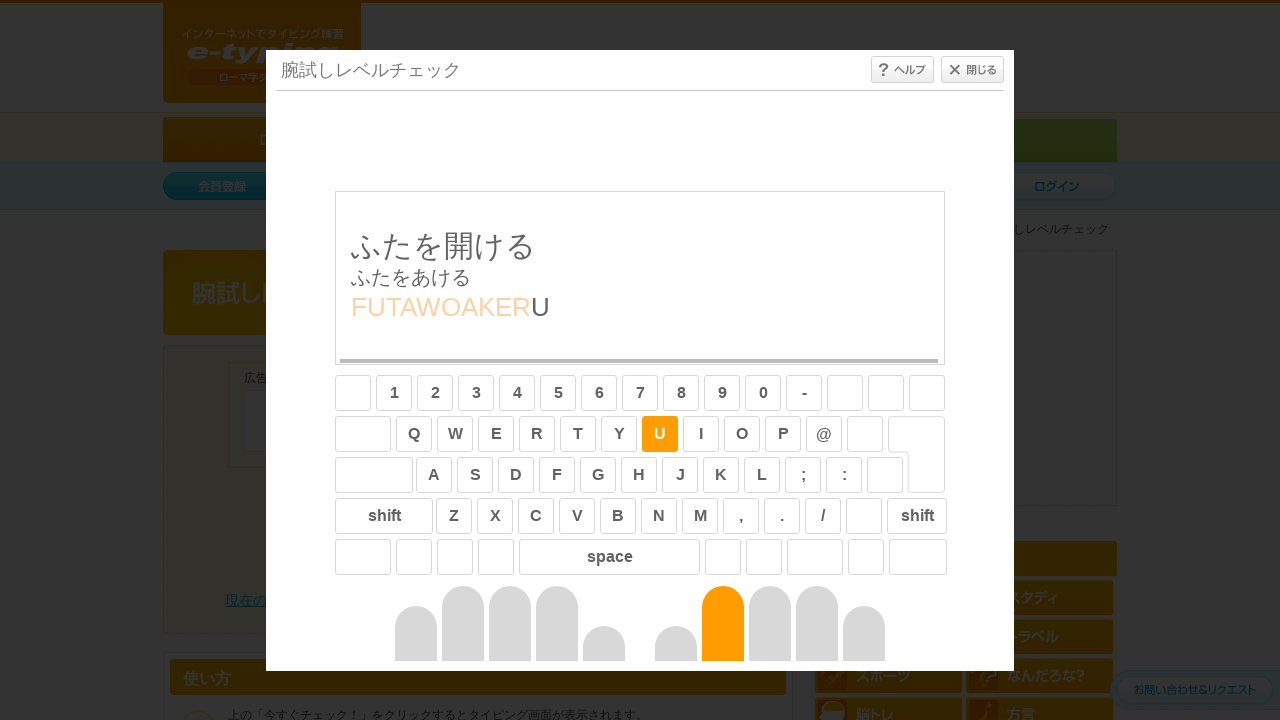

Typed character: 'u'
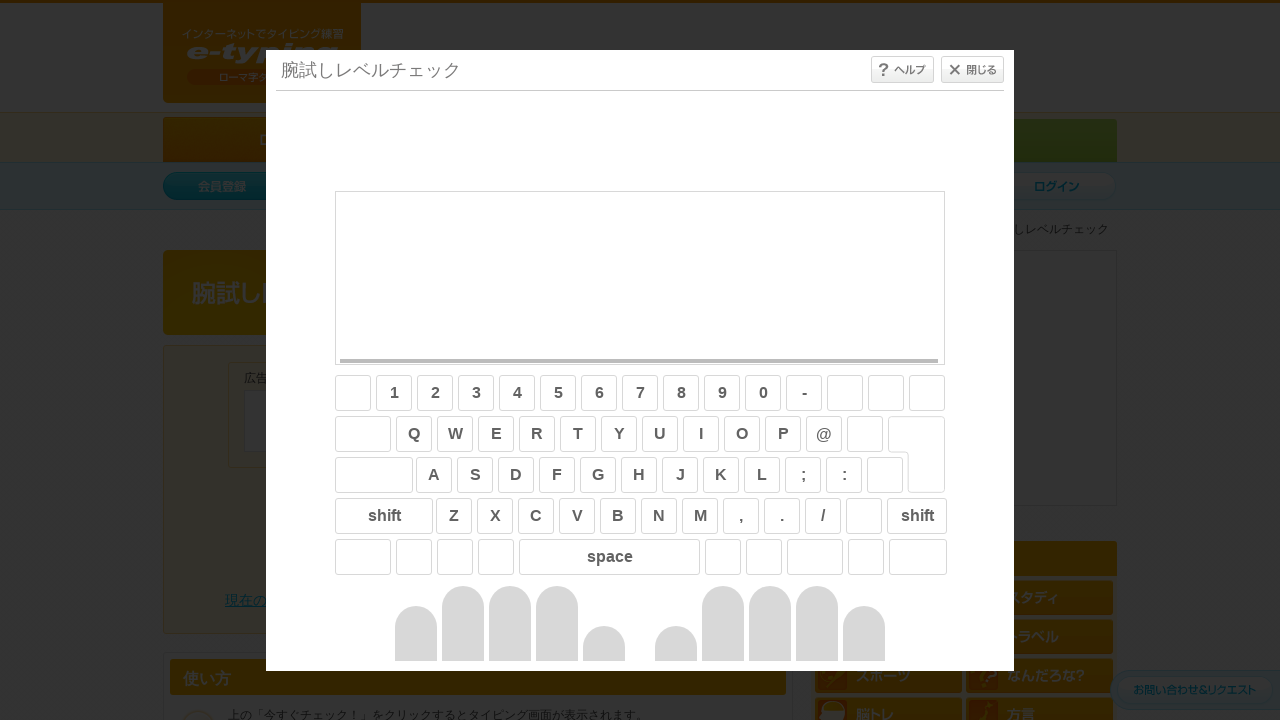

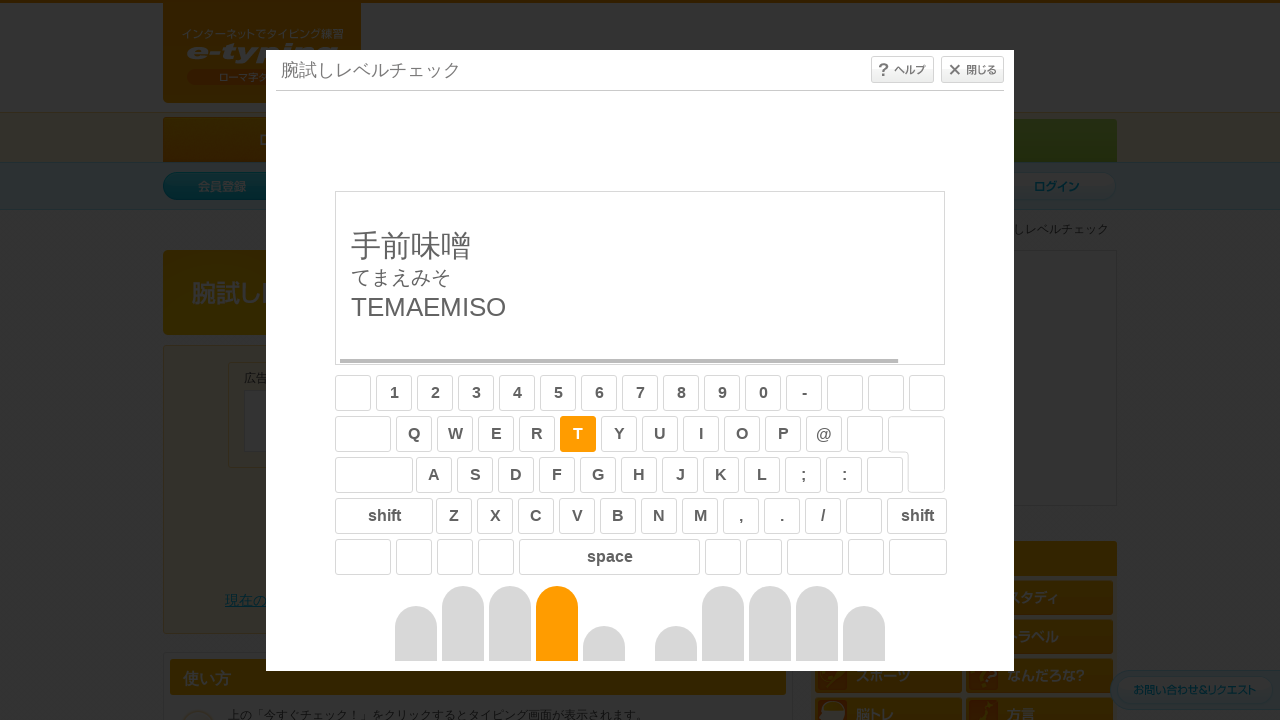